Tests dropdown/multi-select functionality by selecting options using different methods (by visible text, by index, by value) and then deselecting all options from a multi-select dropdown.

Starting URL: https://krninformatix.com/sample.html

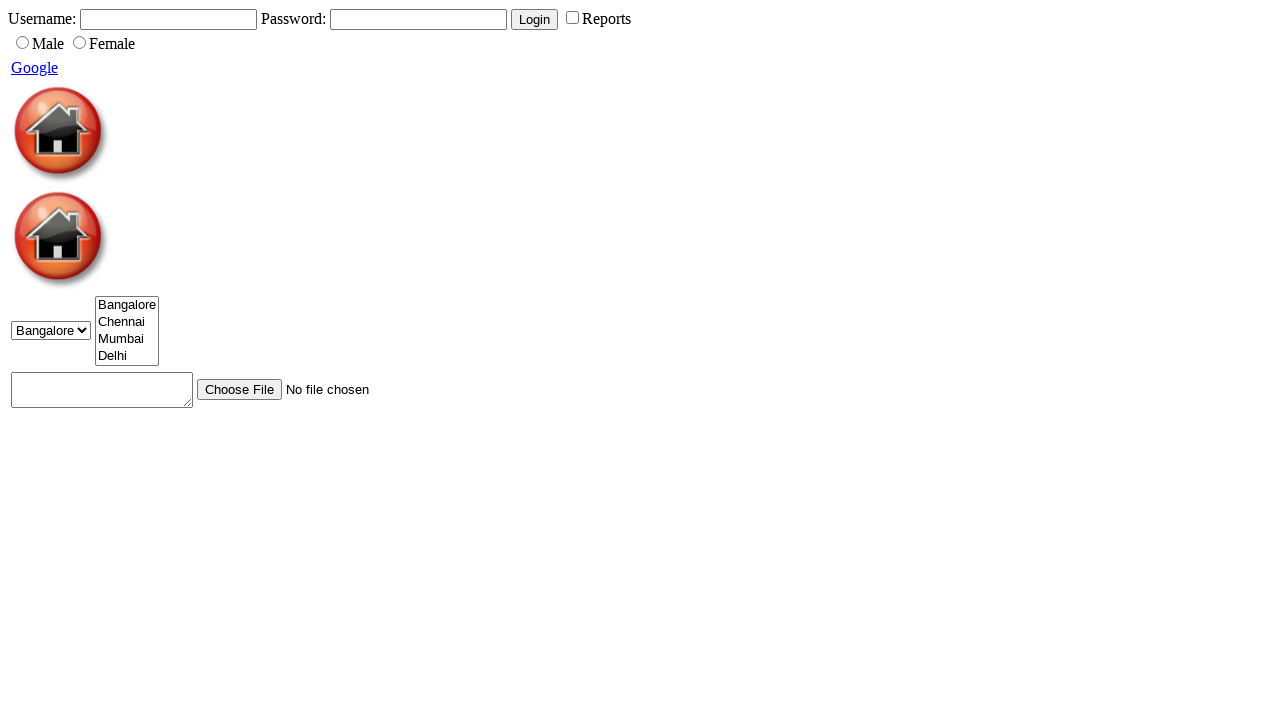

Waited for multi-select dropdown with id 'cities' to be available
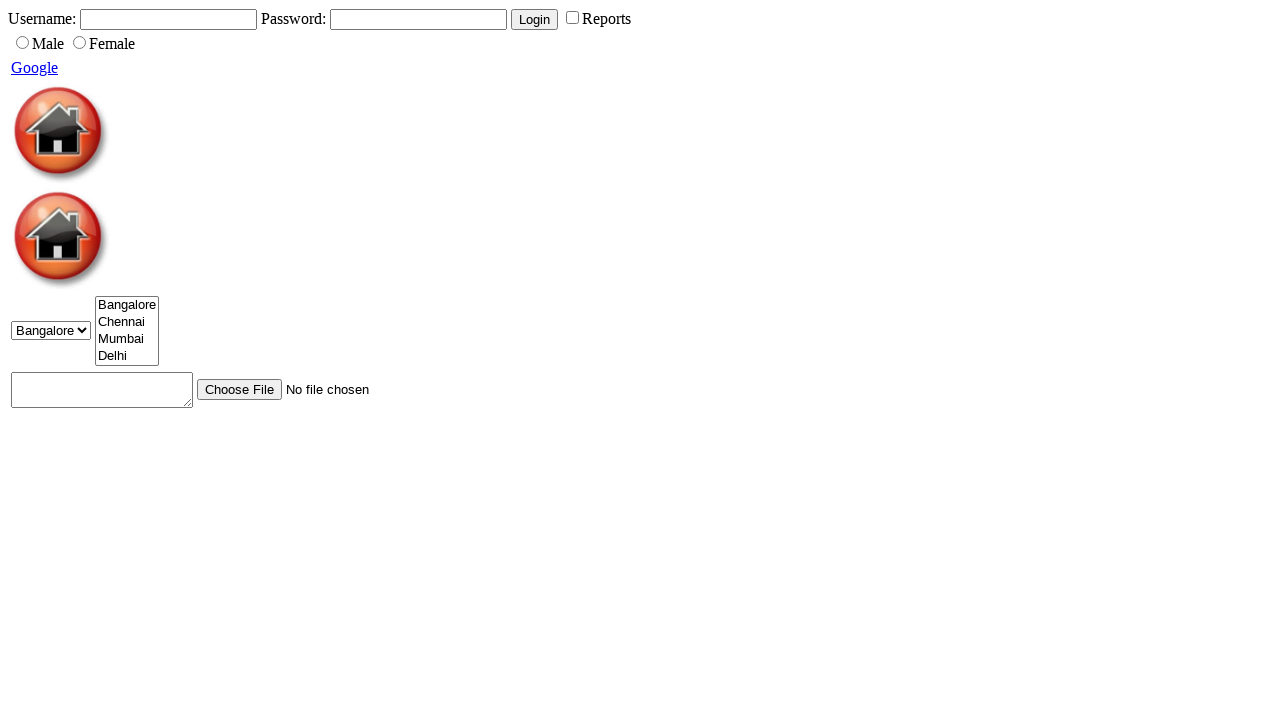

Selected 'Mumbai' option by visible text on #cities
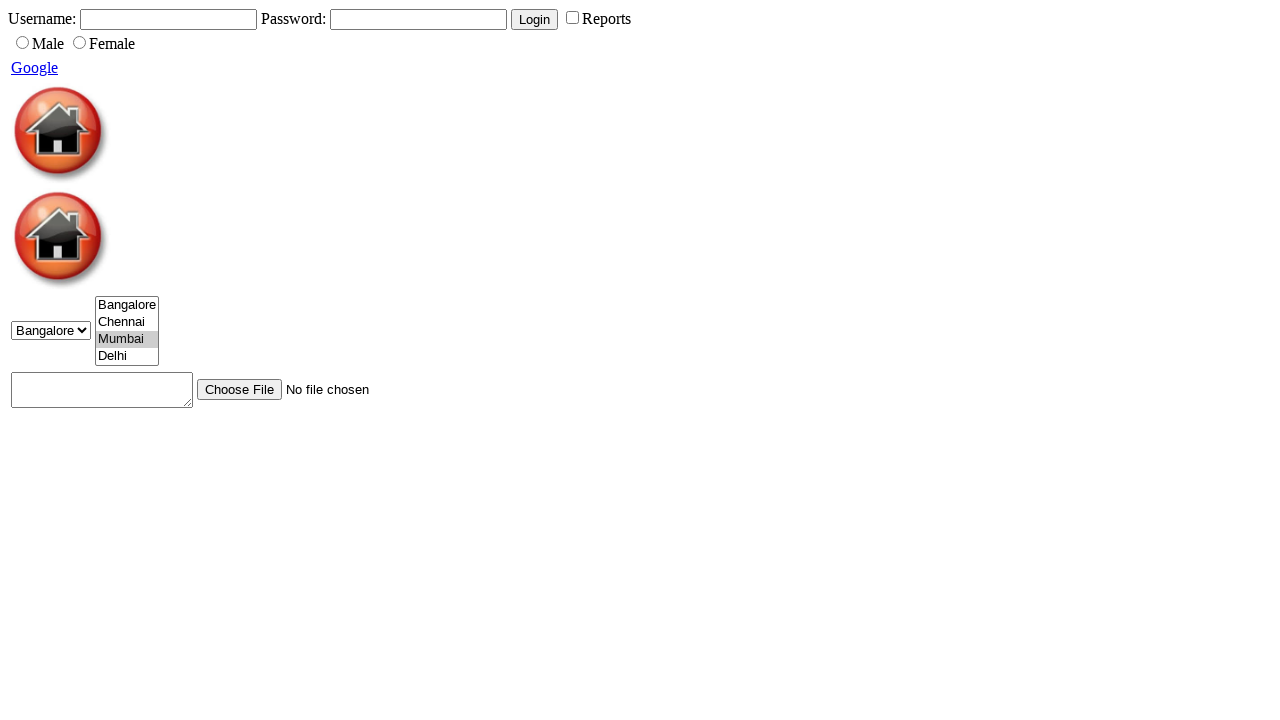

Selected first option by index 0 on #cities
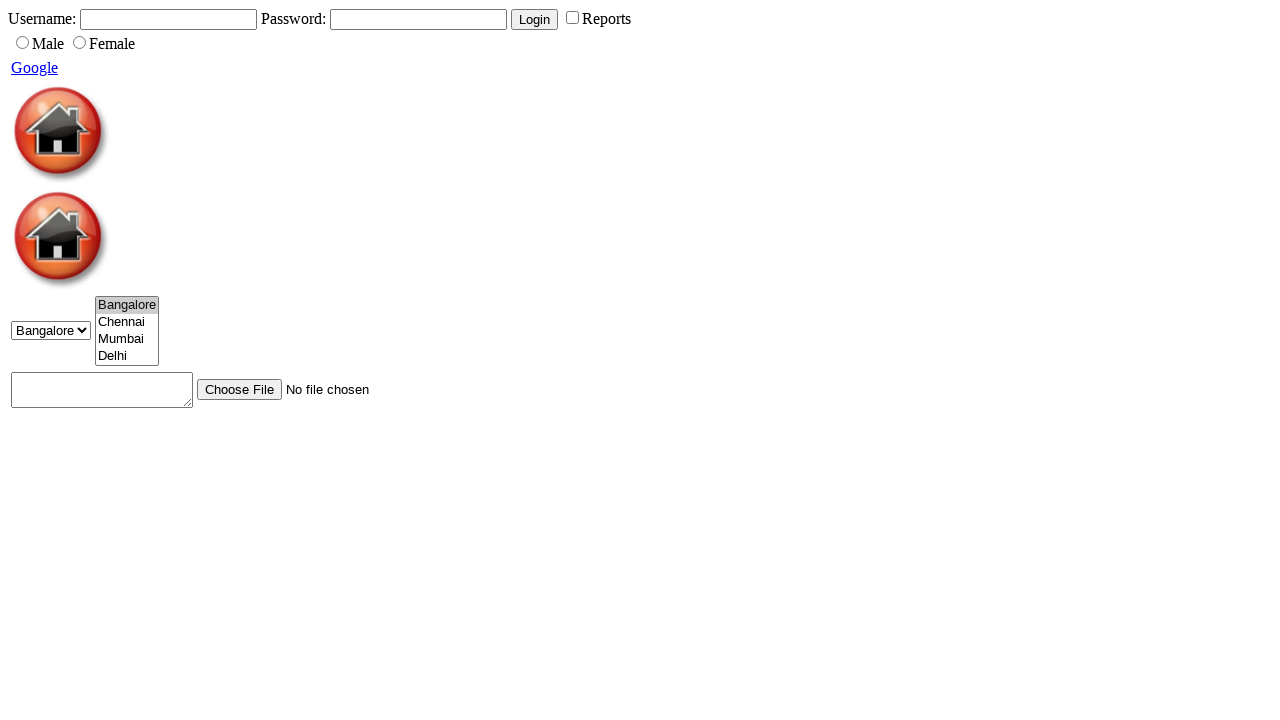

Selected option with value '2' on #cities
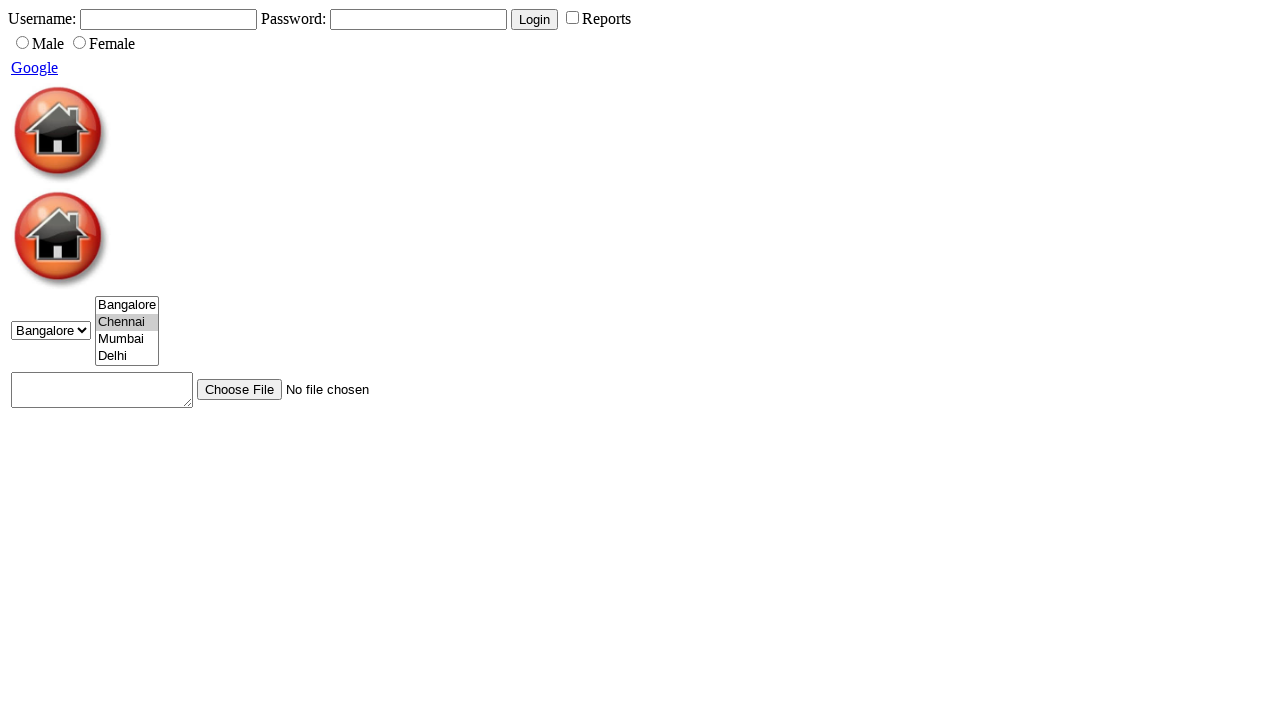

Waited 1000ms to observe selections
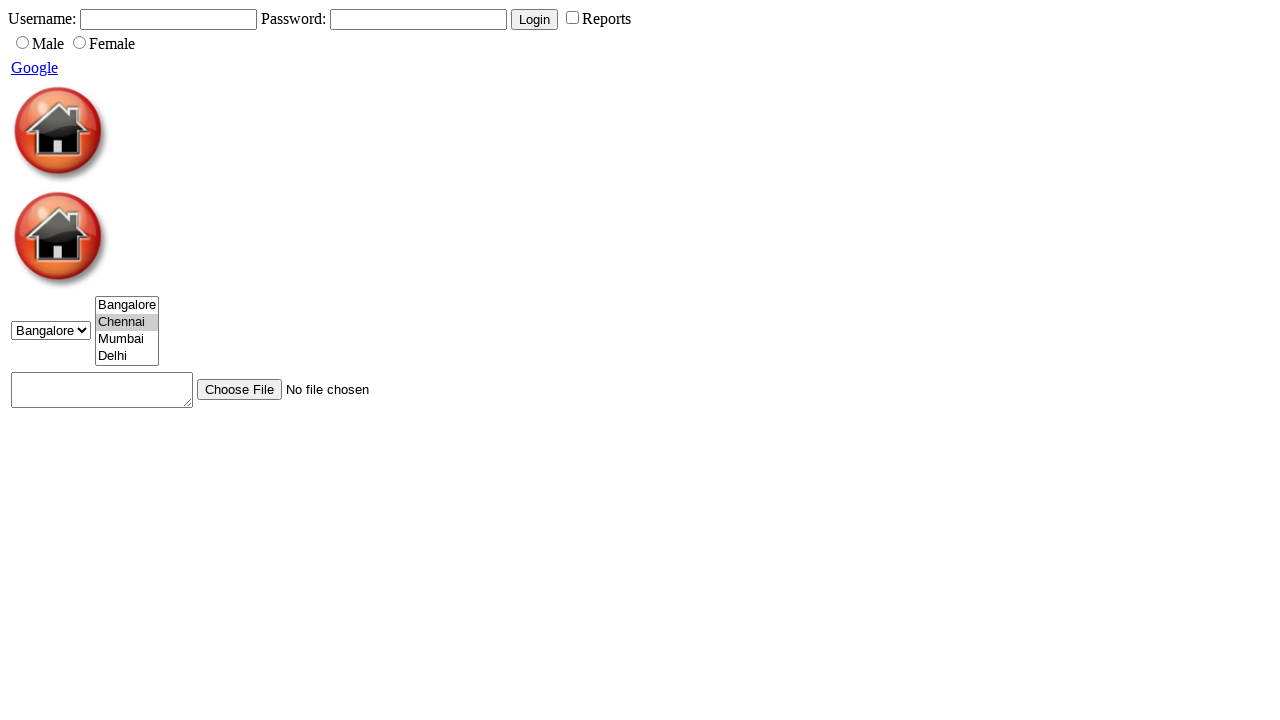

Deselected all options from multi-select dropdown on #cities
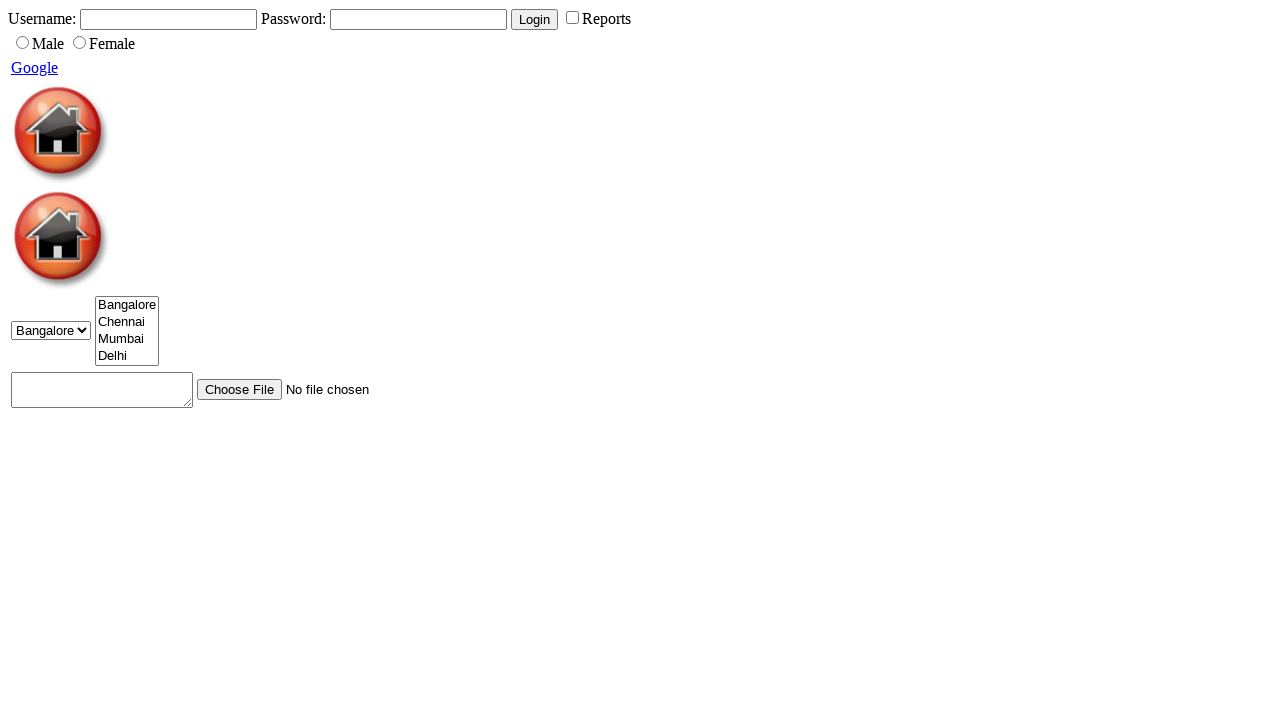

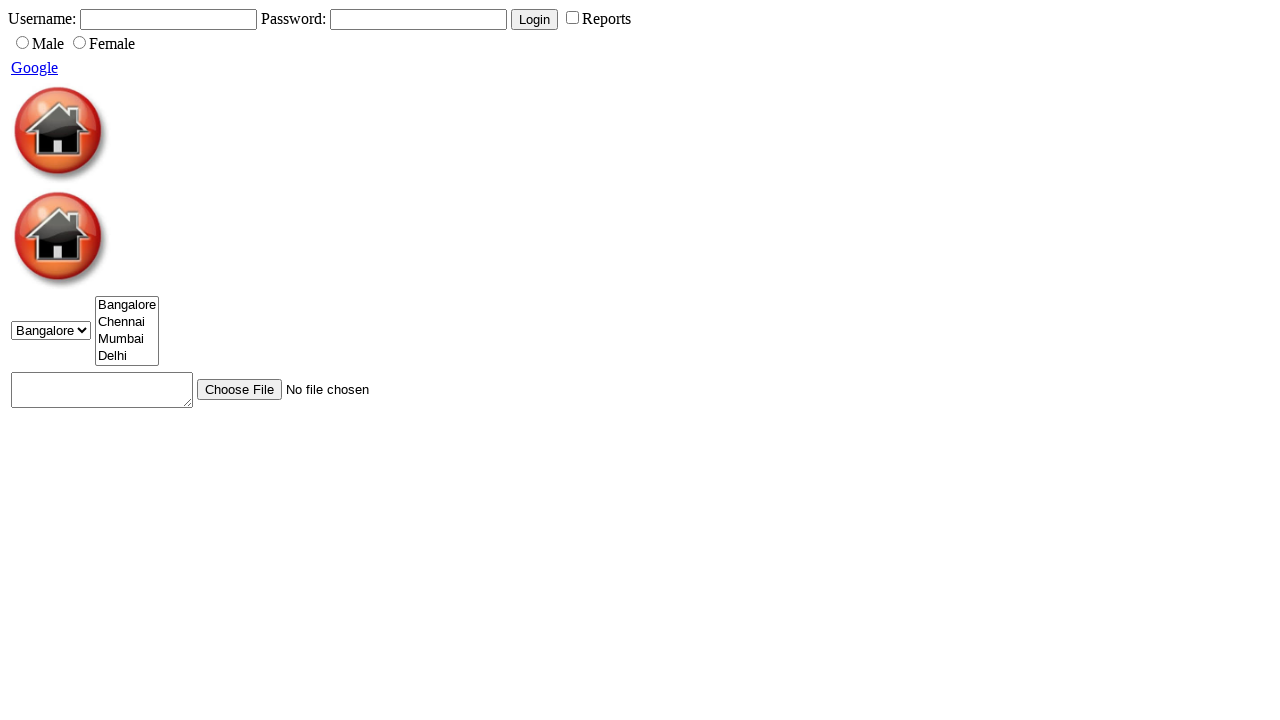